Tests navigation through Playwright documentation site, verifying page titles and navigating to the community learn videos section

Starting URL: https://playwright.dev/

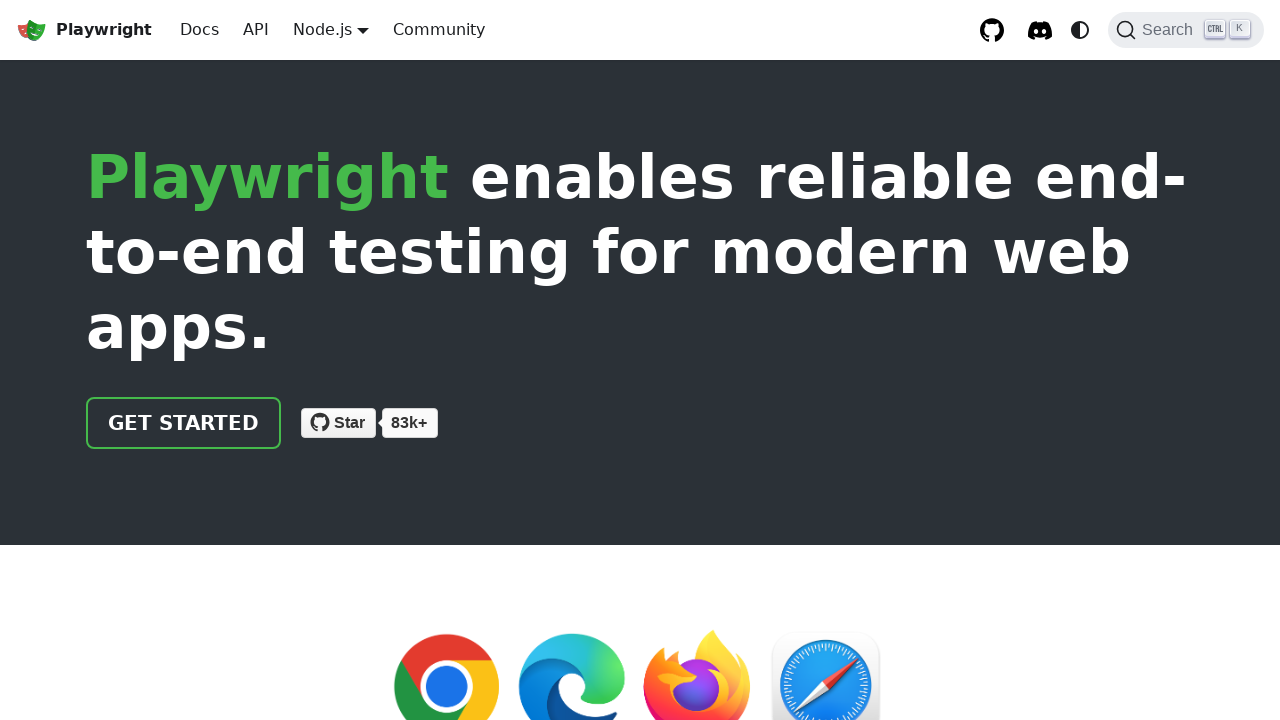

Verified initial page title contains 'Playwright'
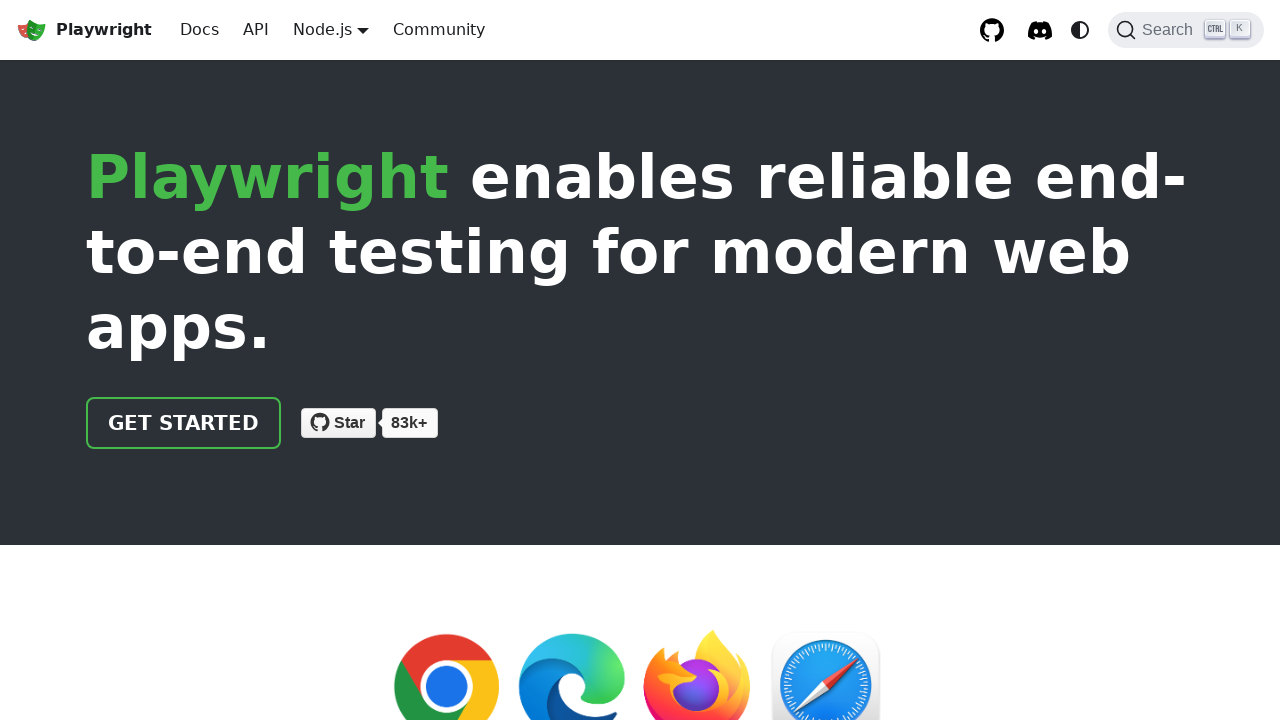

Navigated to Playwright community welcome page
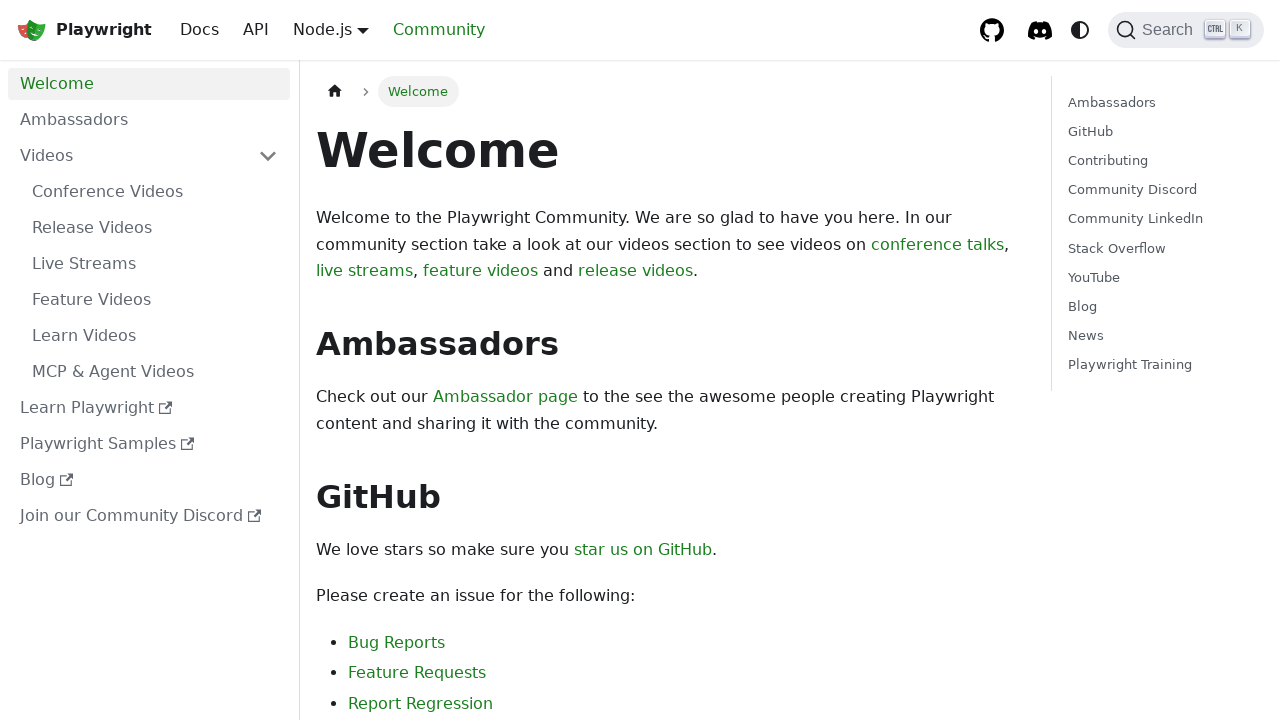

Verified community welcome page title contains 'Playwright'
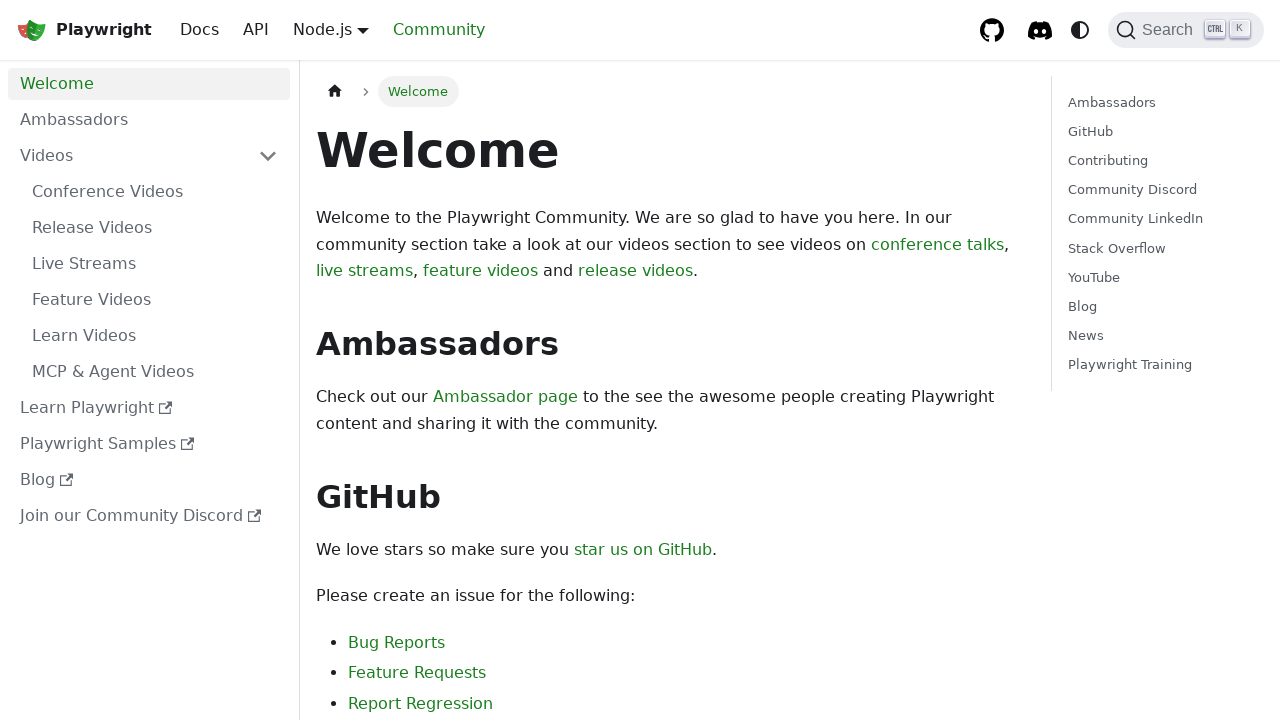

Clicked on Learn Videos link in menu at (155, 336) on [href="/community/learn-videos"][class="menu__link"]
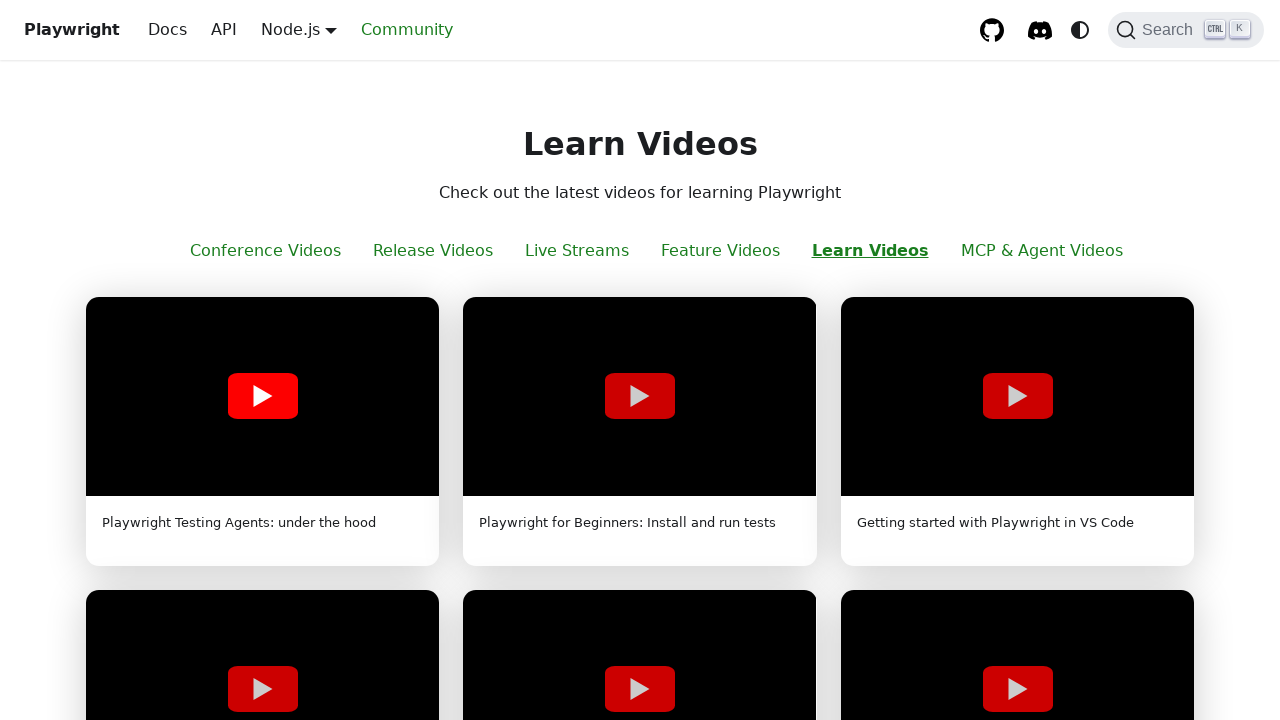

Verified page URL contains '/community/learn-videos' path
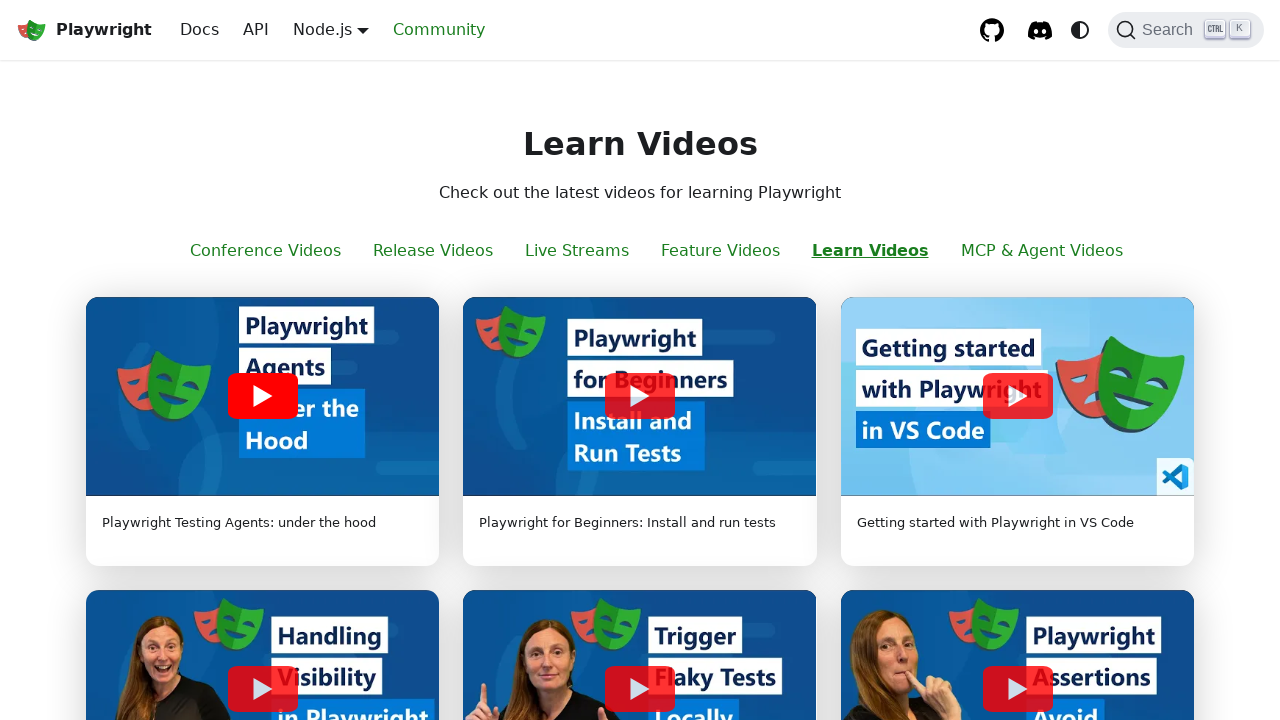

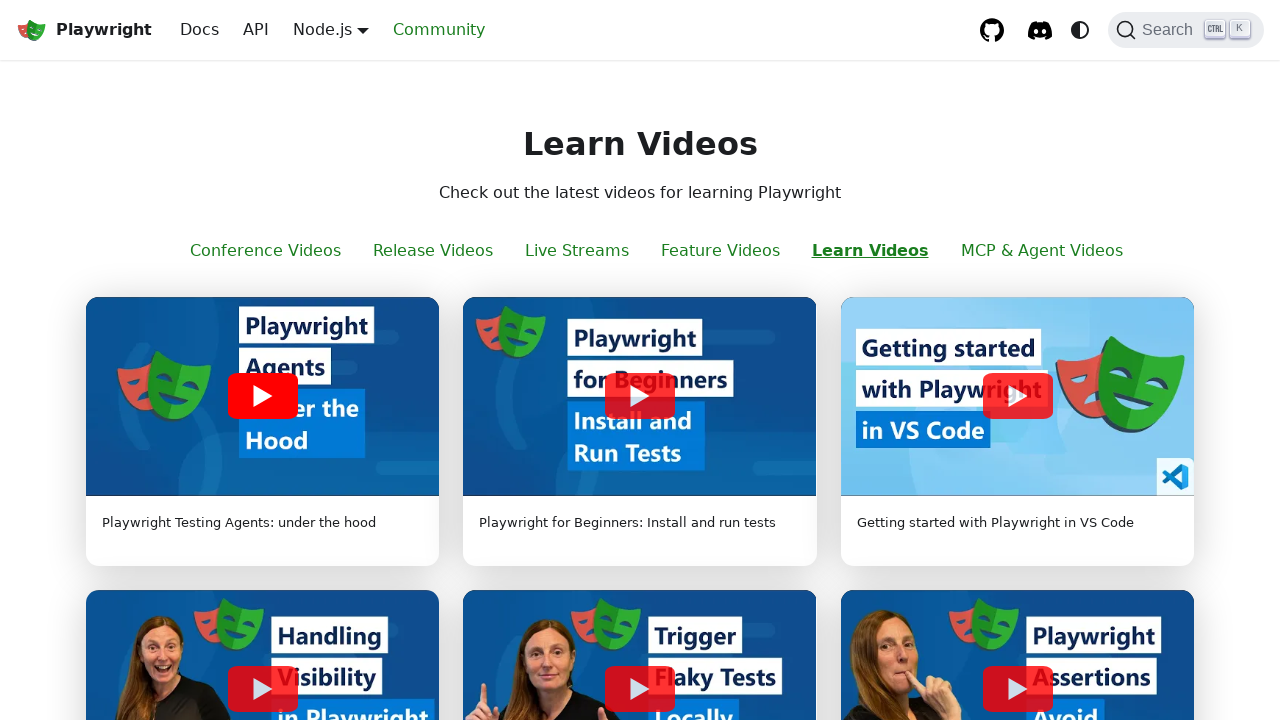